Navigates to Context Menu page, right-clicks on the hot-spot element, and accepts the alert dialog

Starting URL: https://the-internet.herokuapp.com

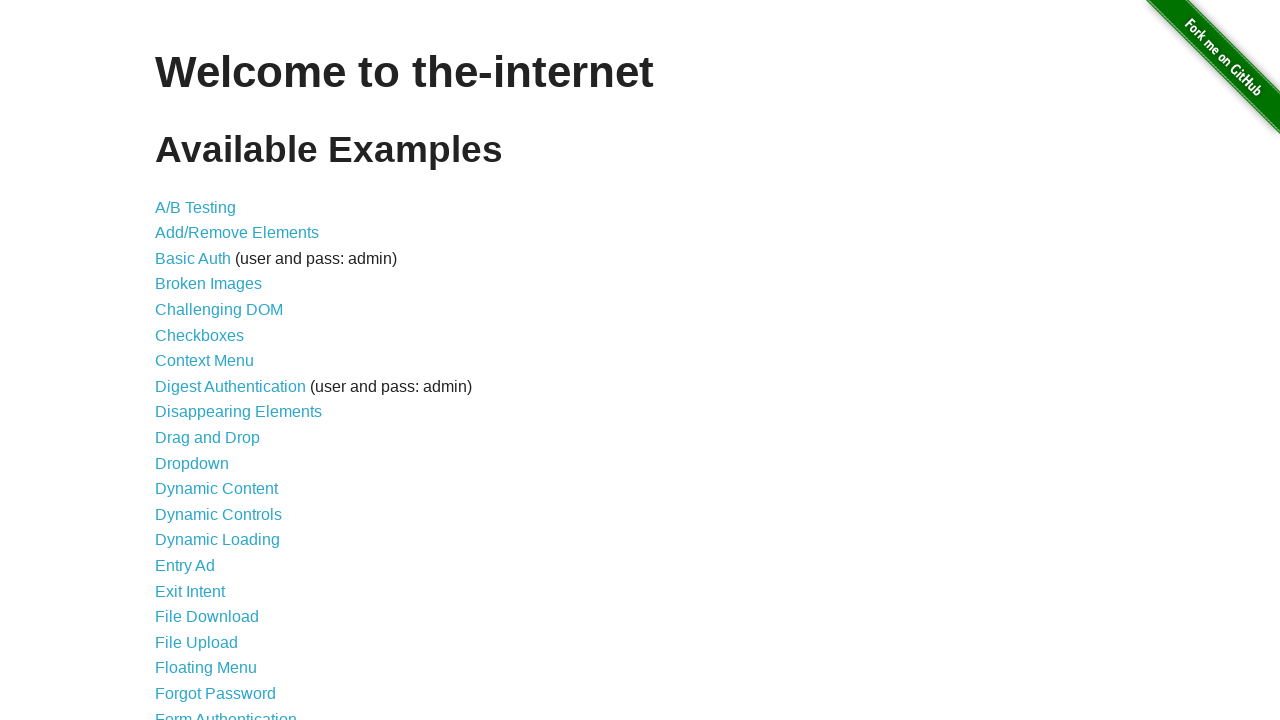

Clicked on Context Menu link at (204, 361) on text=Context Menu
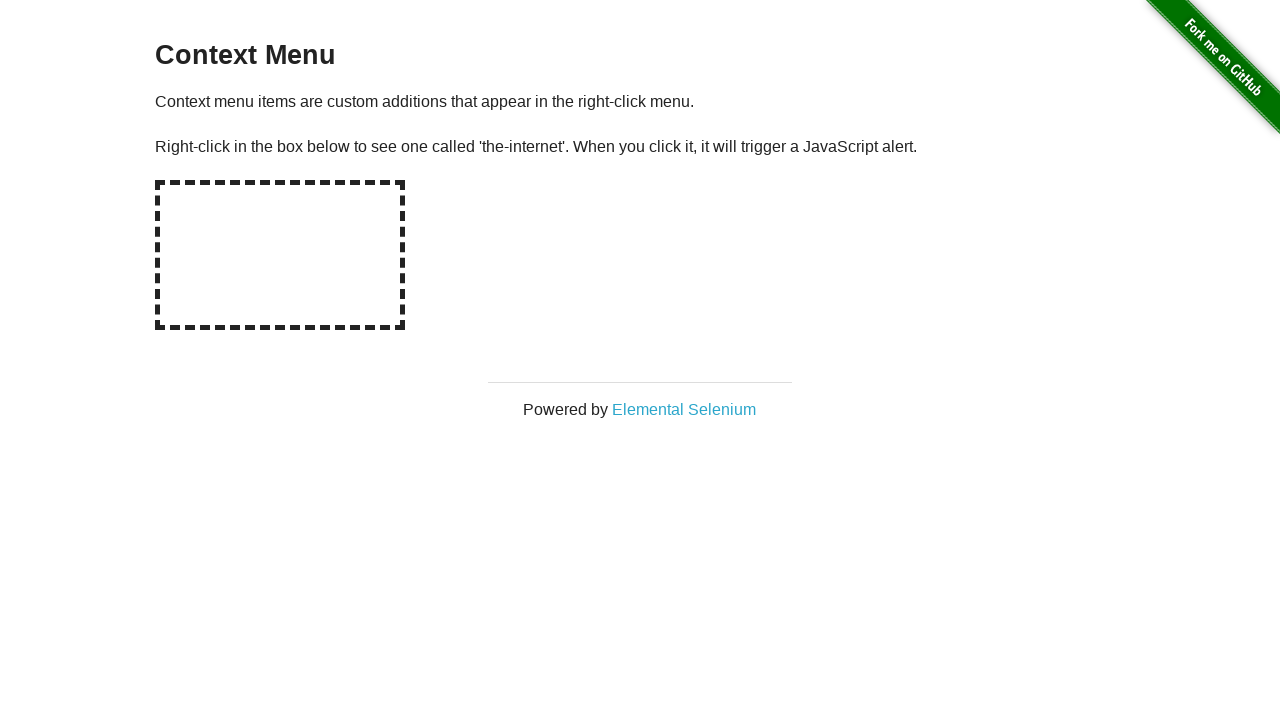

Hot-spot element loaded
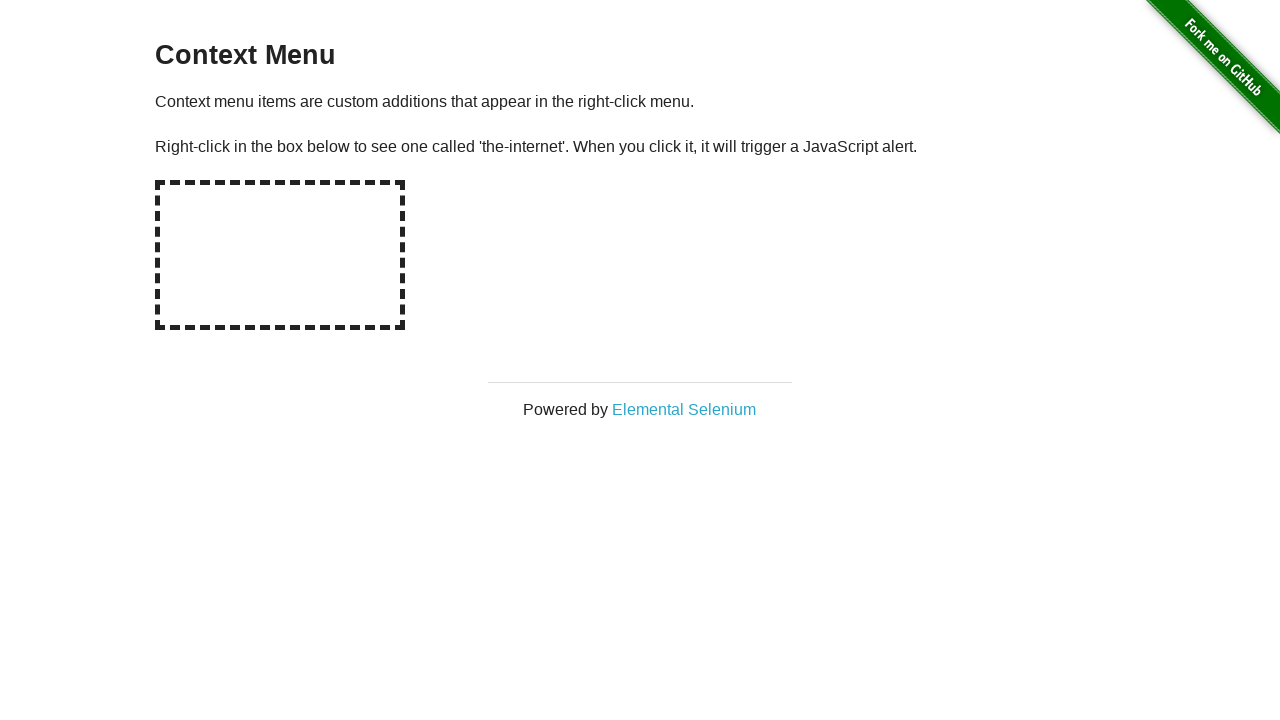

Right-clicked on hot-spot element at (280, 255) on #hot-spot
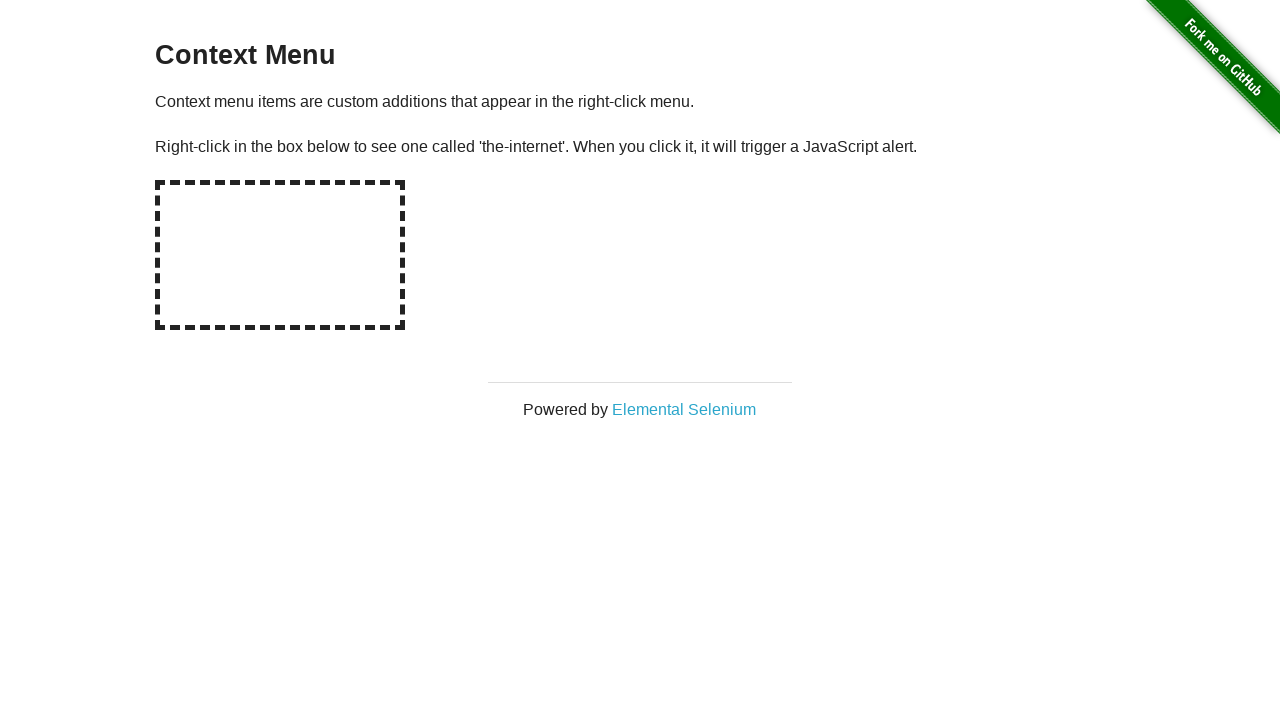

Set up dialog handler to accept alert
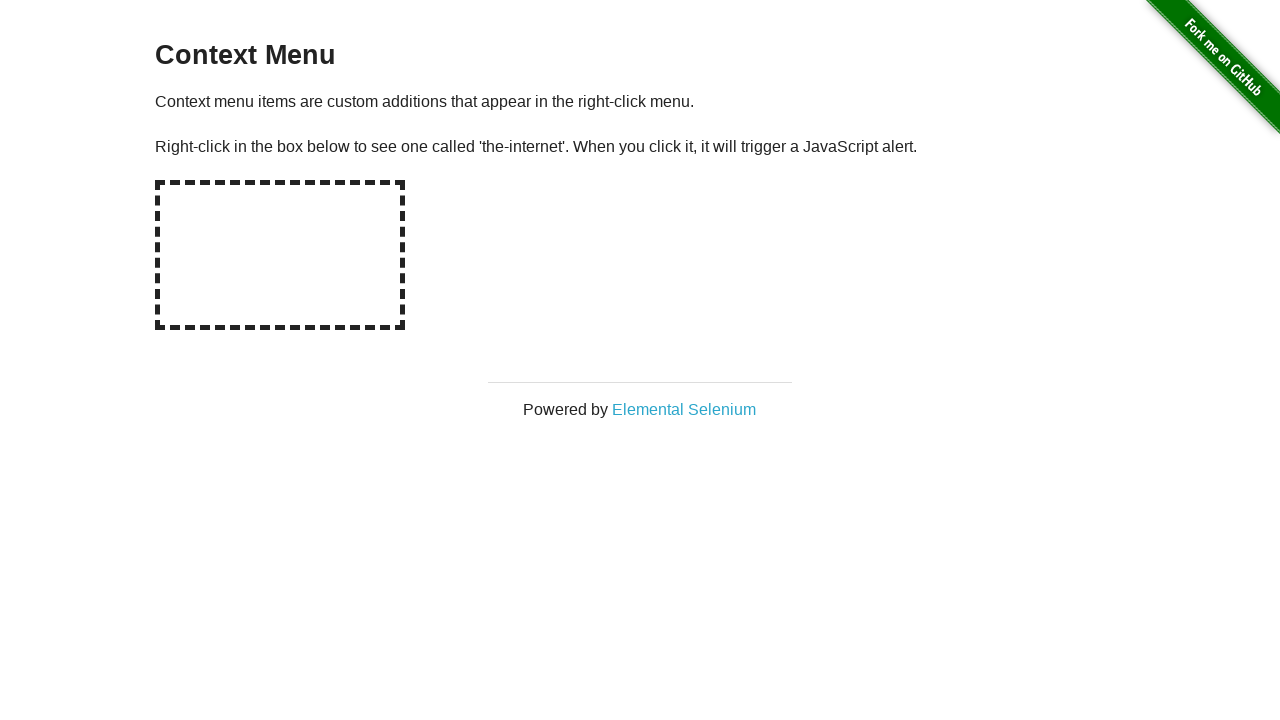

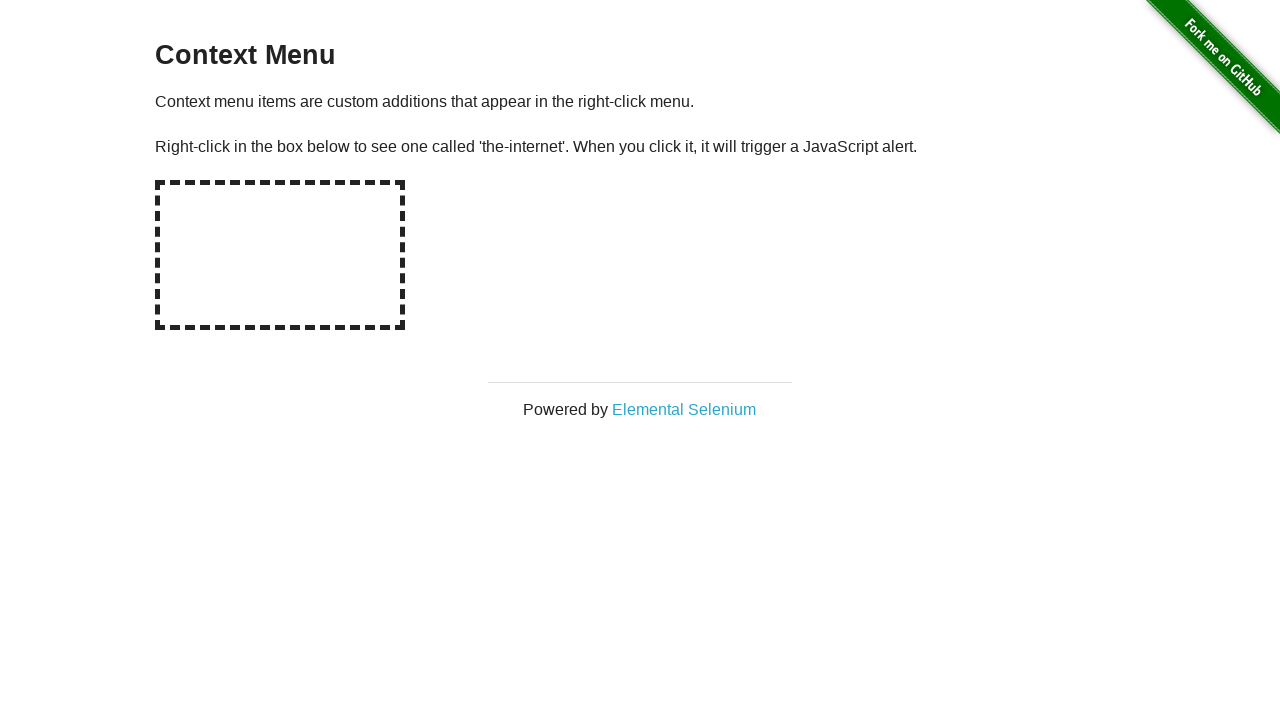